Fills all text and password input fields on the page with sequential text values

Starting URL: http://only-testing-blog.blogspot.in/2014/05/login.html

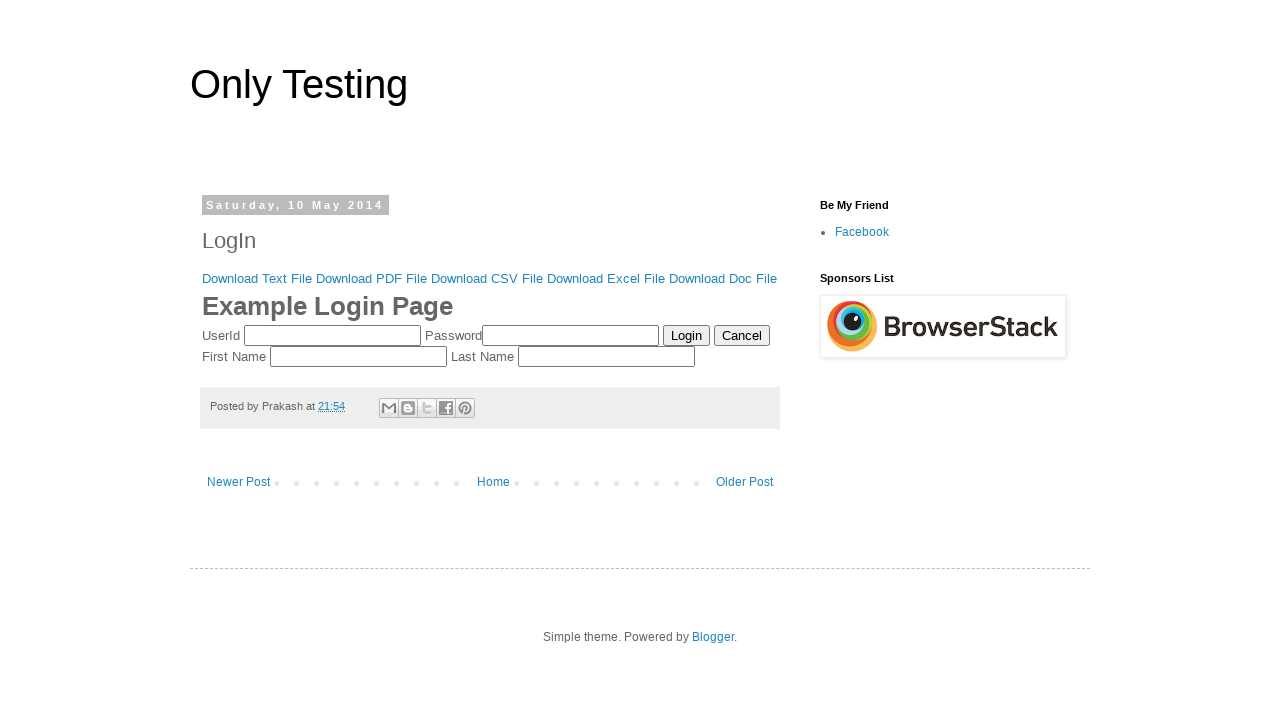

Located all text and password input fields on the page
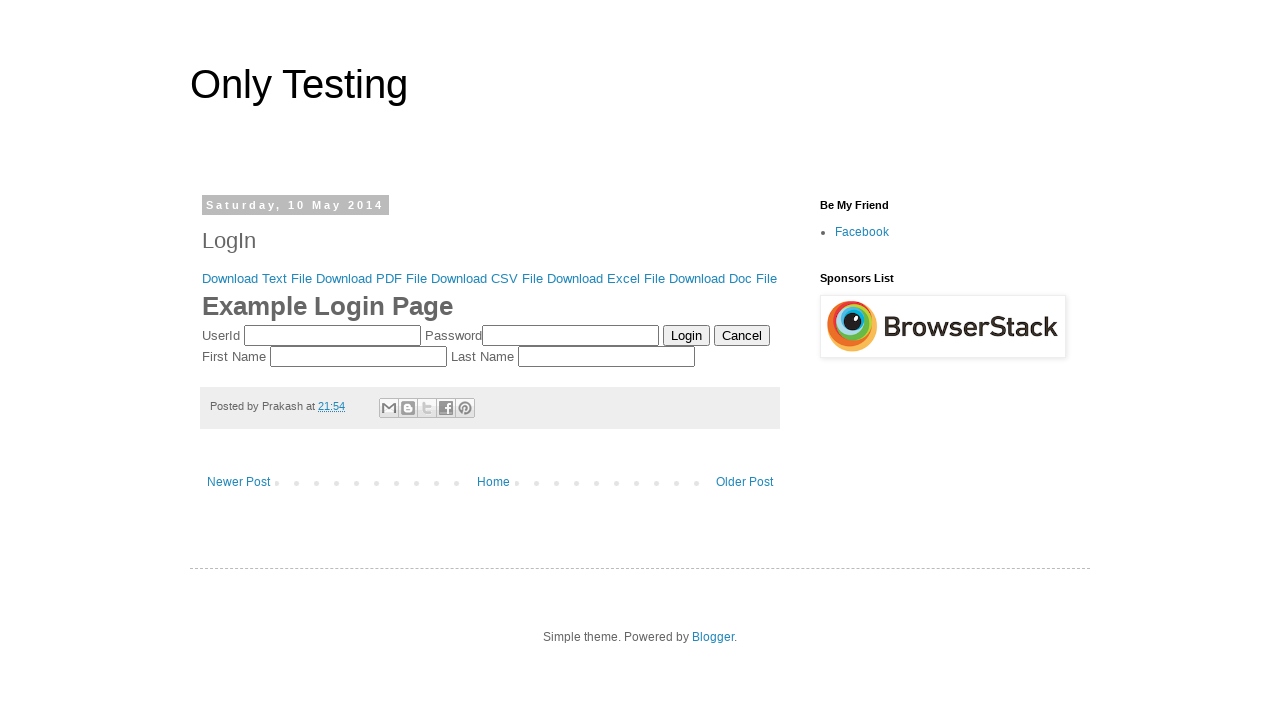

Filled input field 1 with 'Text1' on input[type='text'], input[type='password'] >> nth=0
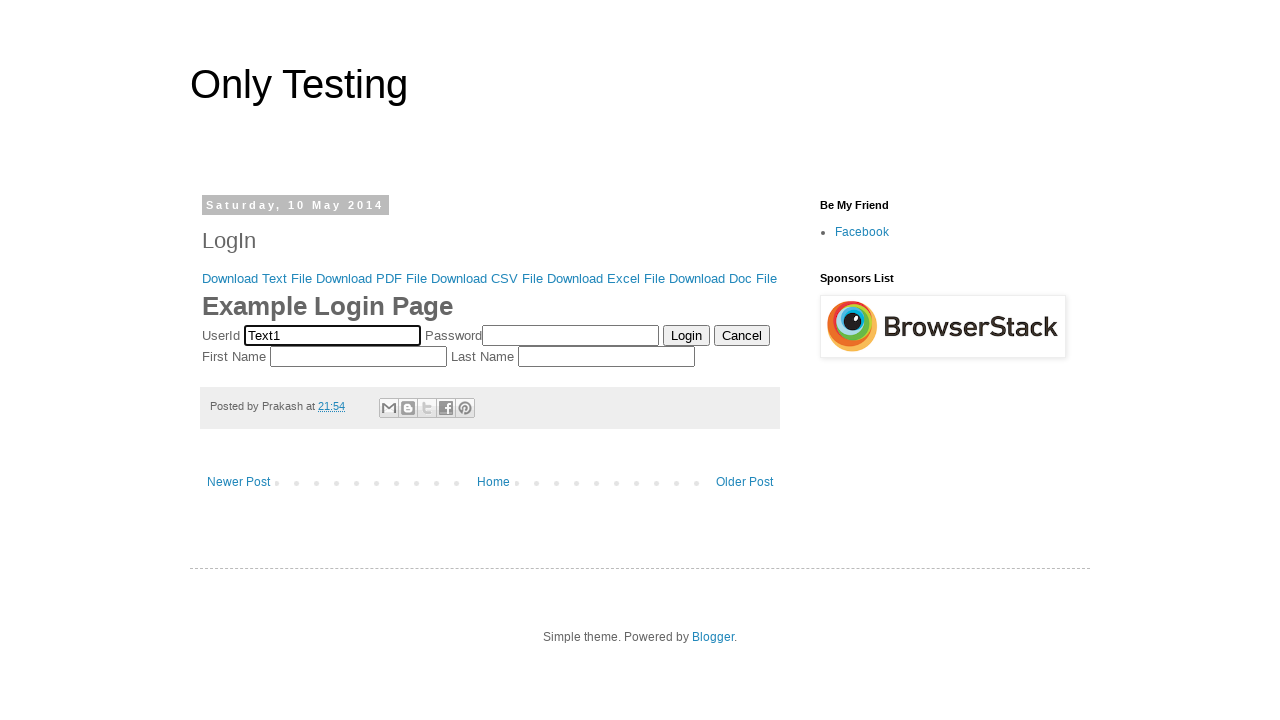

Filled input field 2 with 'Text2' on input[type='text'], input[type='password'] >> nth=1
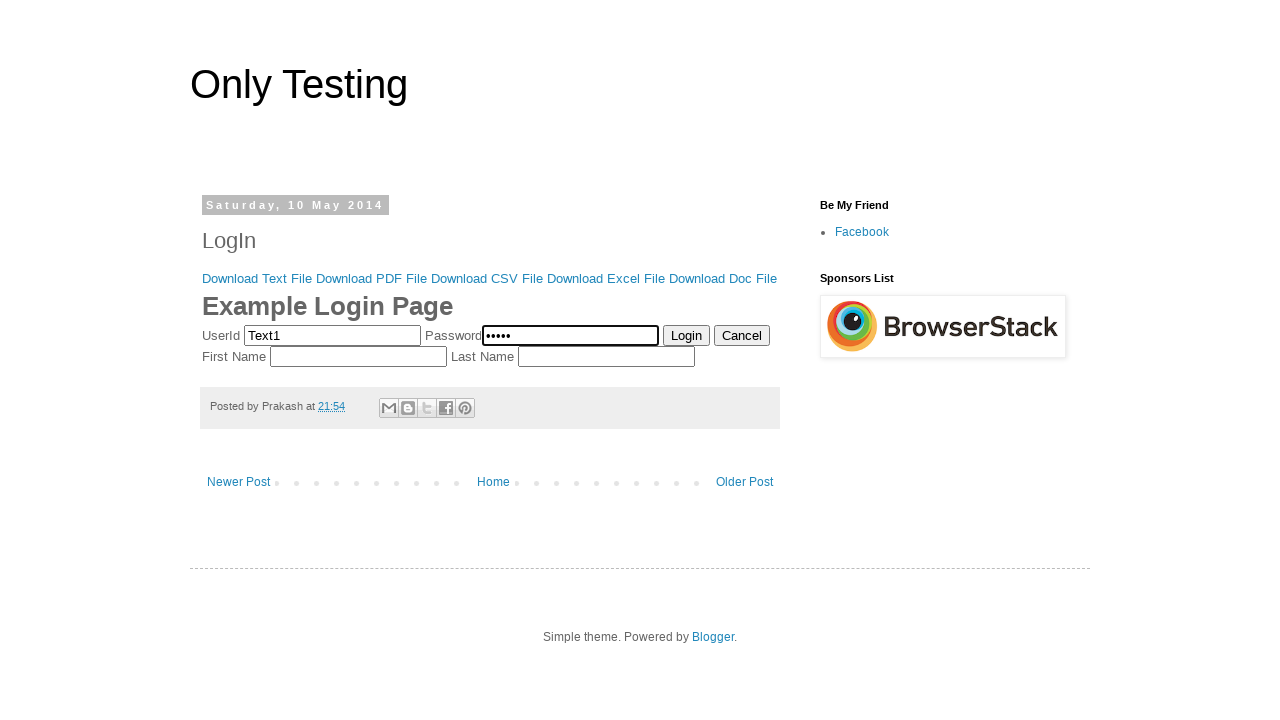

Filled input field 3 with 'Text3' on input[type='text'], input[type='password'] >> nth=2
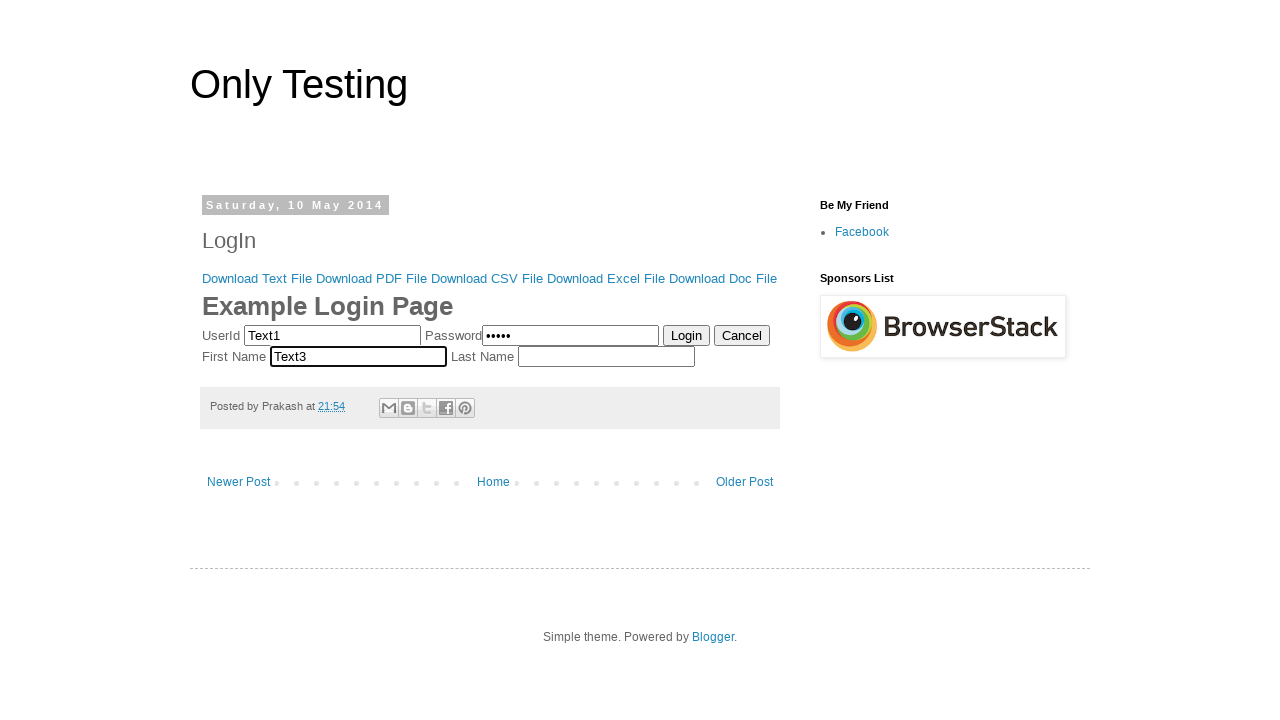

Filled input field 4 with 'Text4' on input[type='text'], input[type='password'] >> nth=3
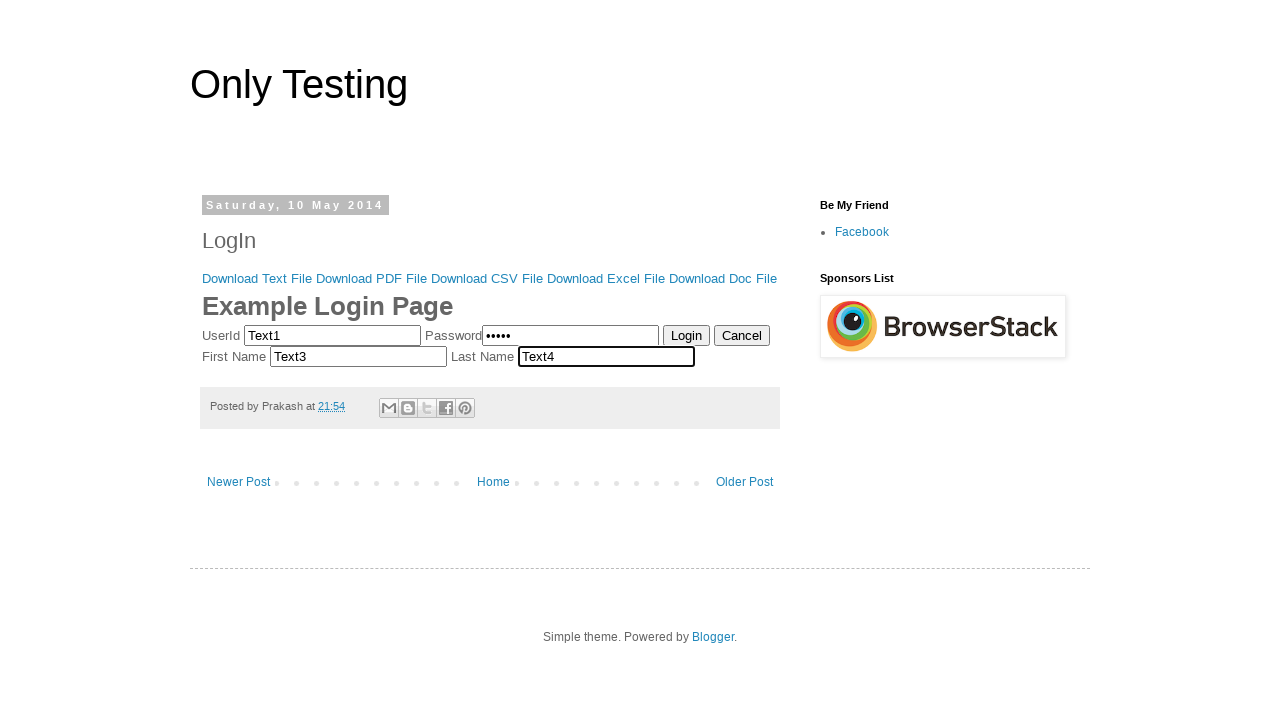

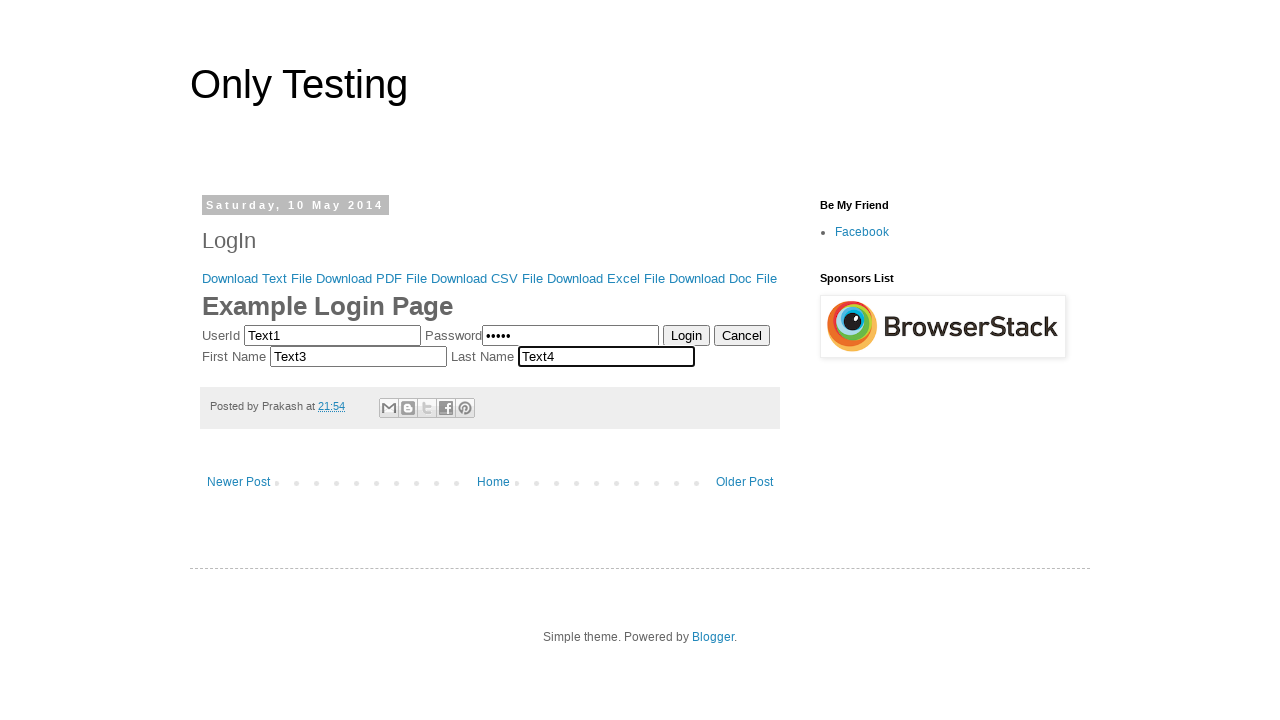